Tests geolocation functionality by clicking a button to get coordinates and verifying that latitude and longitude values are displayed on the page.

Starting URL: https://bonigarcia.dev/selenium-webdriver-java/geolocation.html

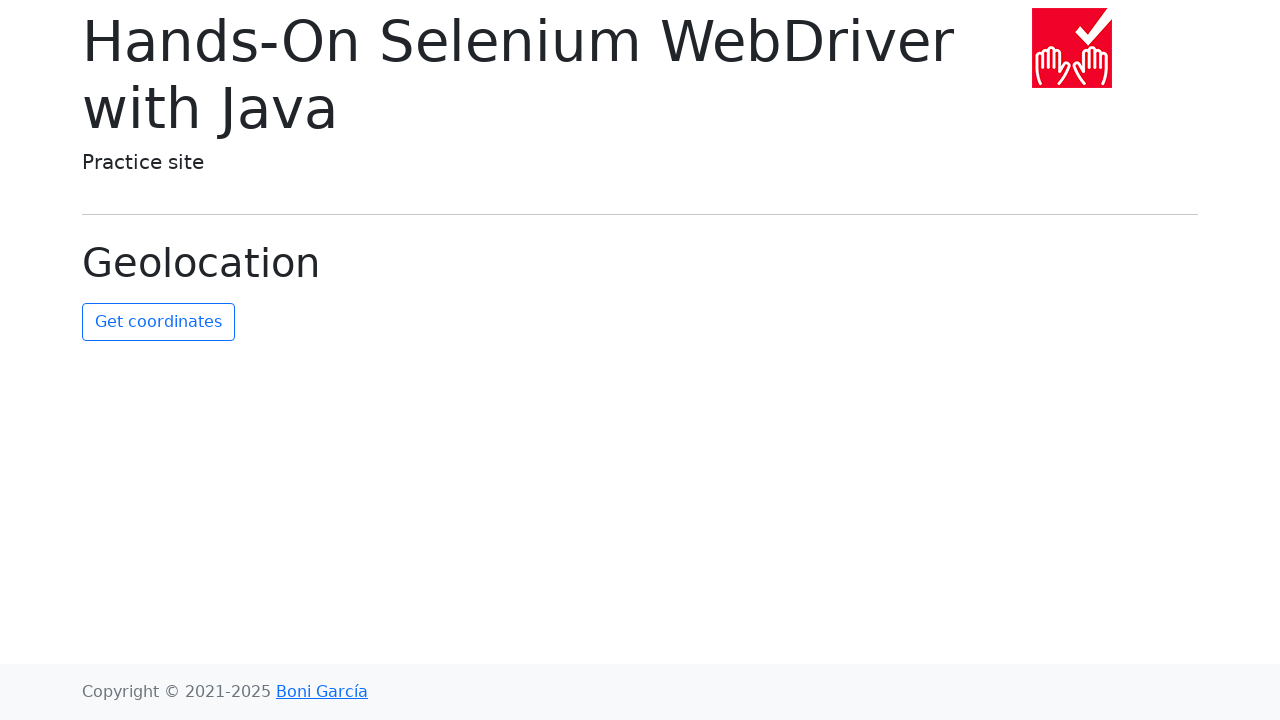

Granted geolocation permissions
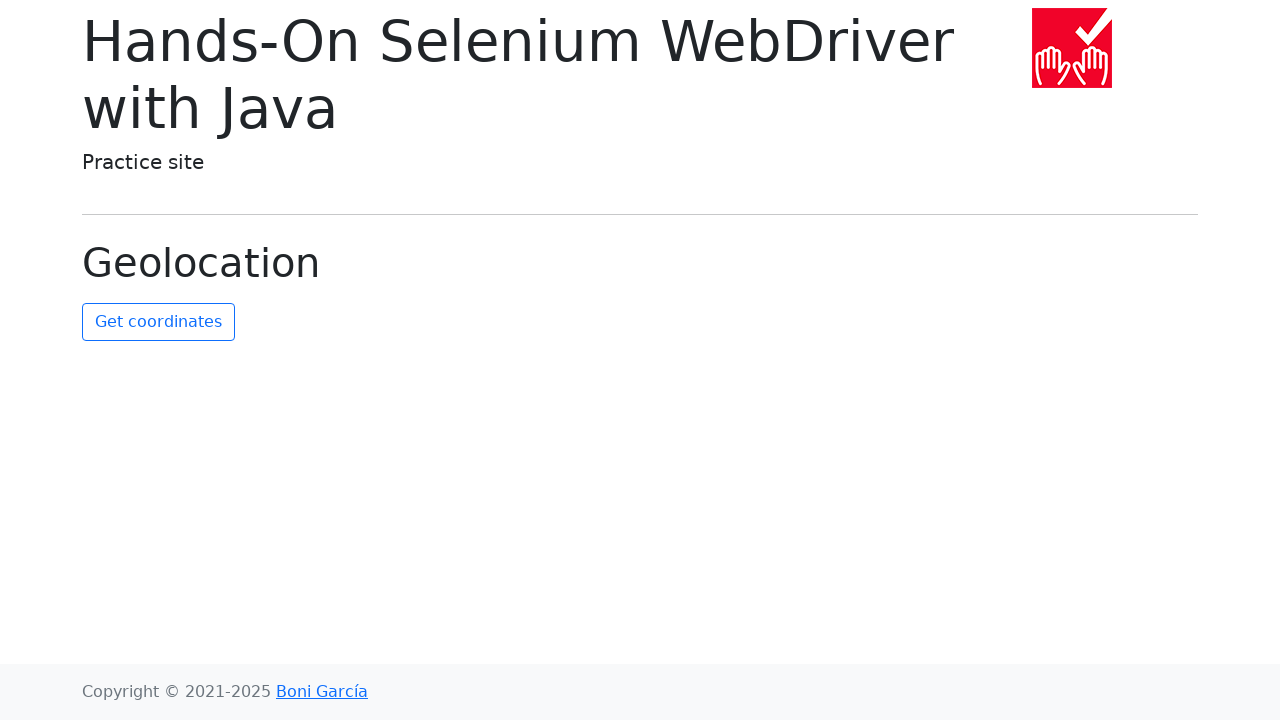

Set geolocation to latitude 40.7128, longitude -74.0060
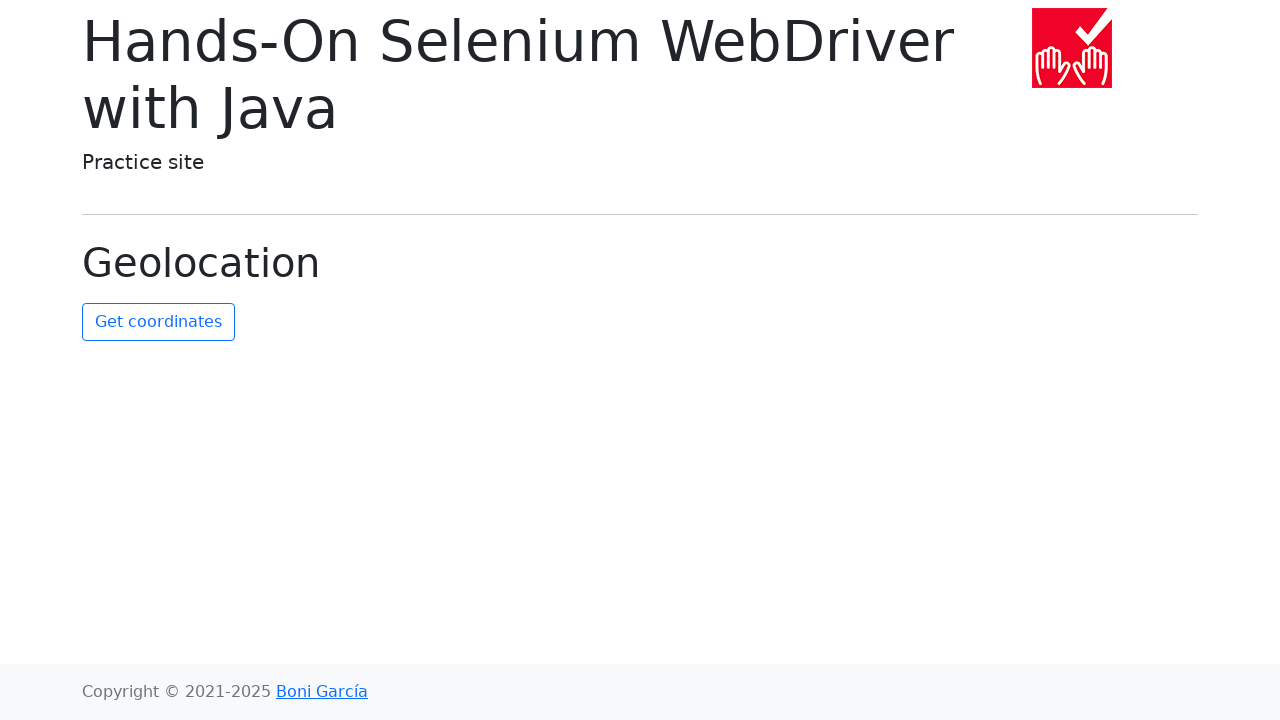

Clicked the get coordinates button at (158, 322) on #get-coordinates
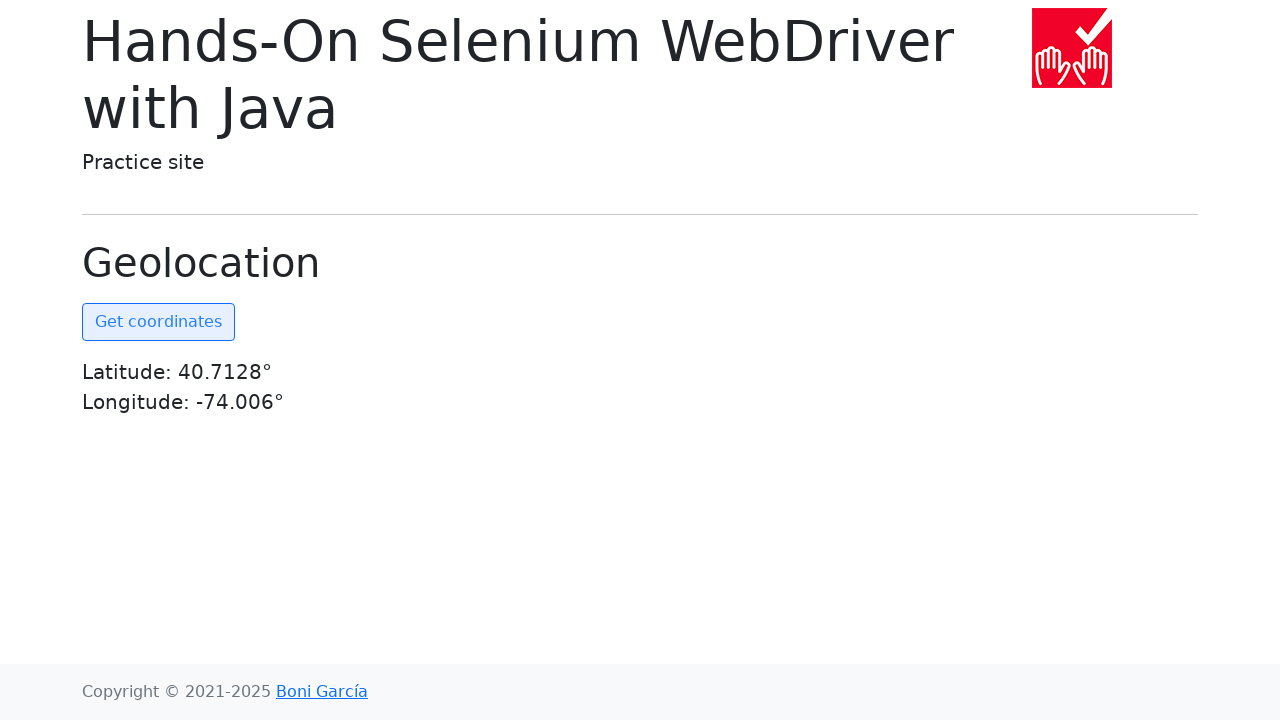

Coordinates element became visible
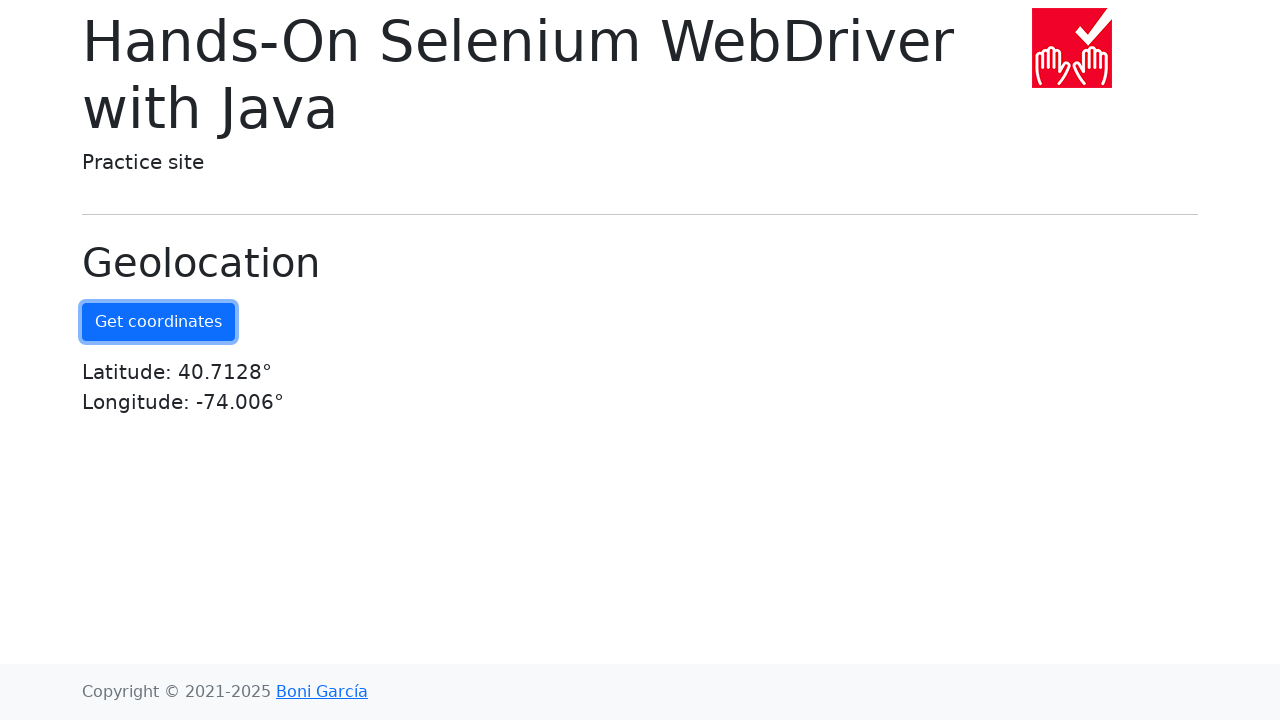

Retrieved coordinates text content
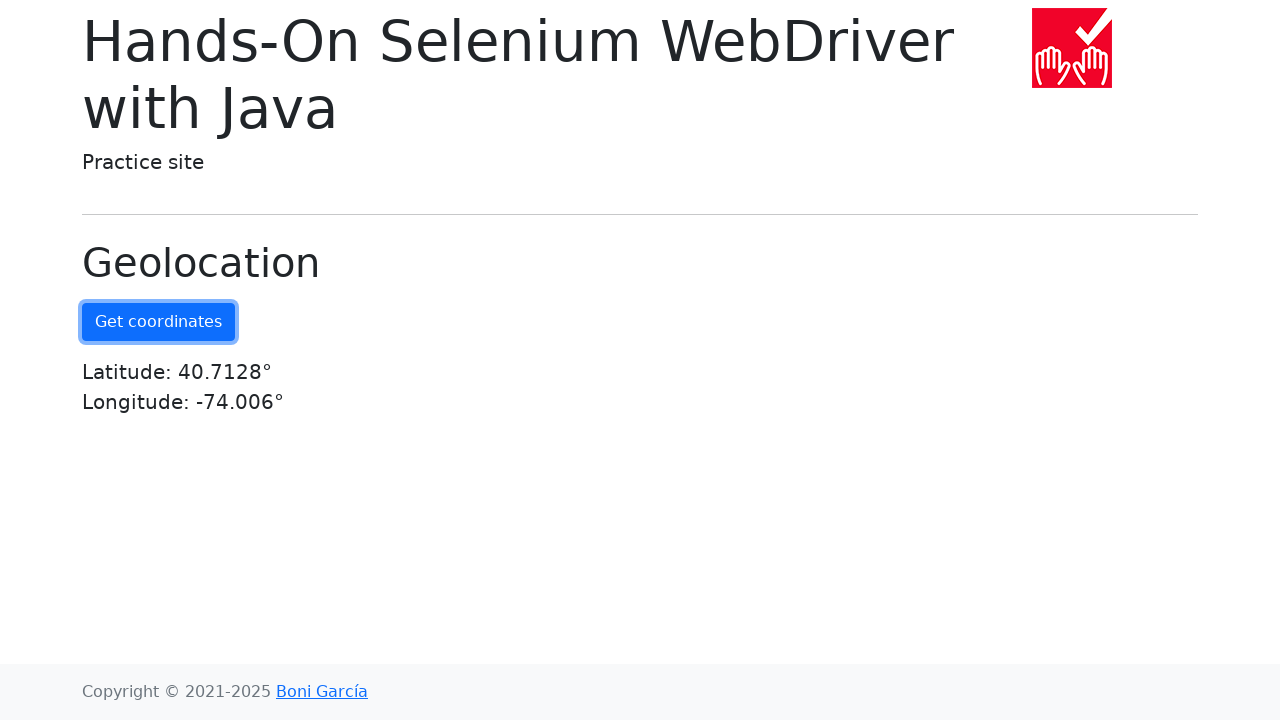

Verified that 'Latitude' is present in coordinates text
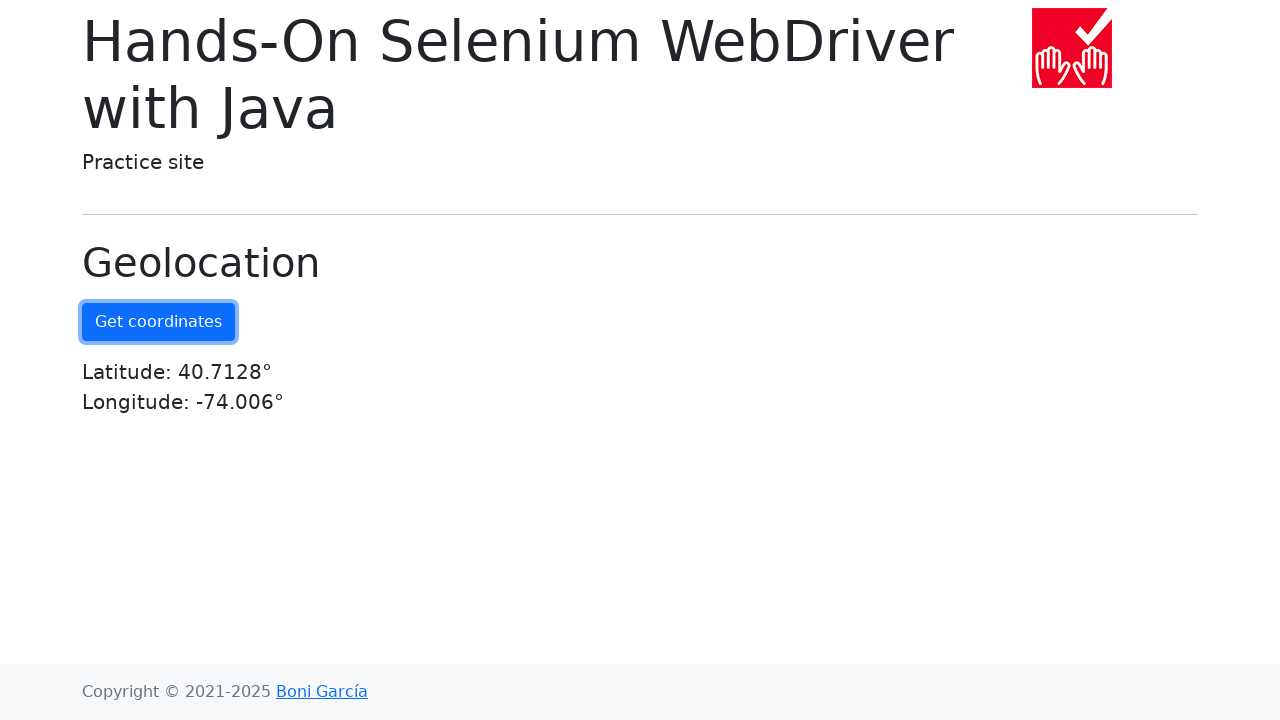

Verified that 'Longitude' is present in coordinates text
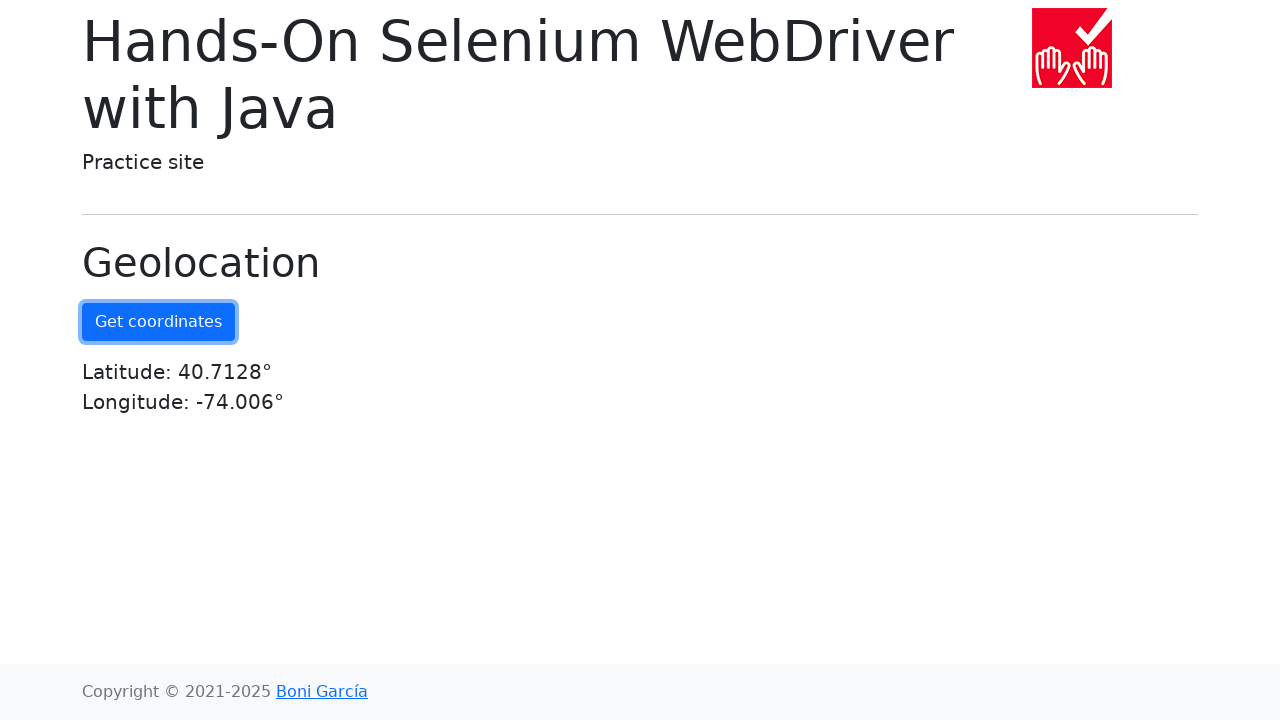

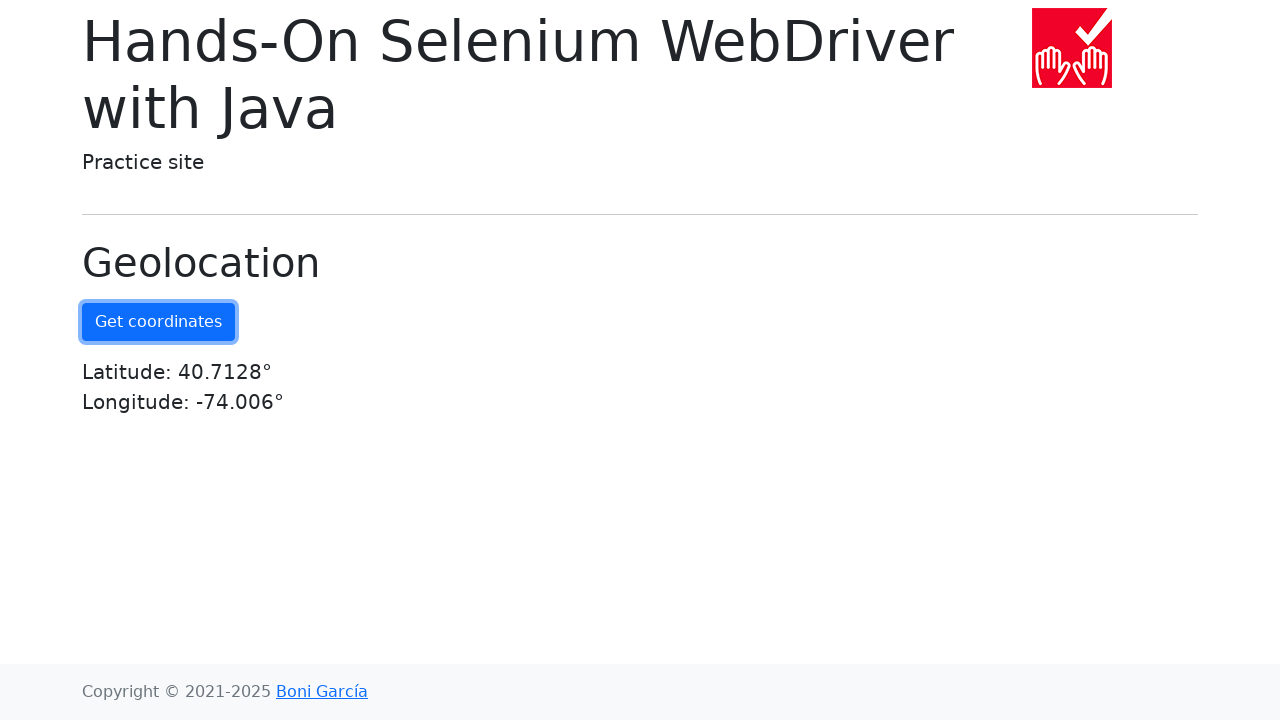